Locates a label element by its tag name to verify it exists on the page

Starting URL: https://selectorshub.com/xpath-practice-page/

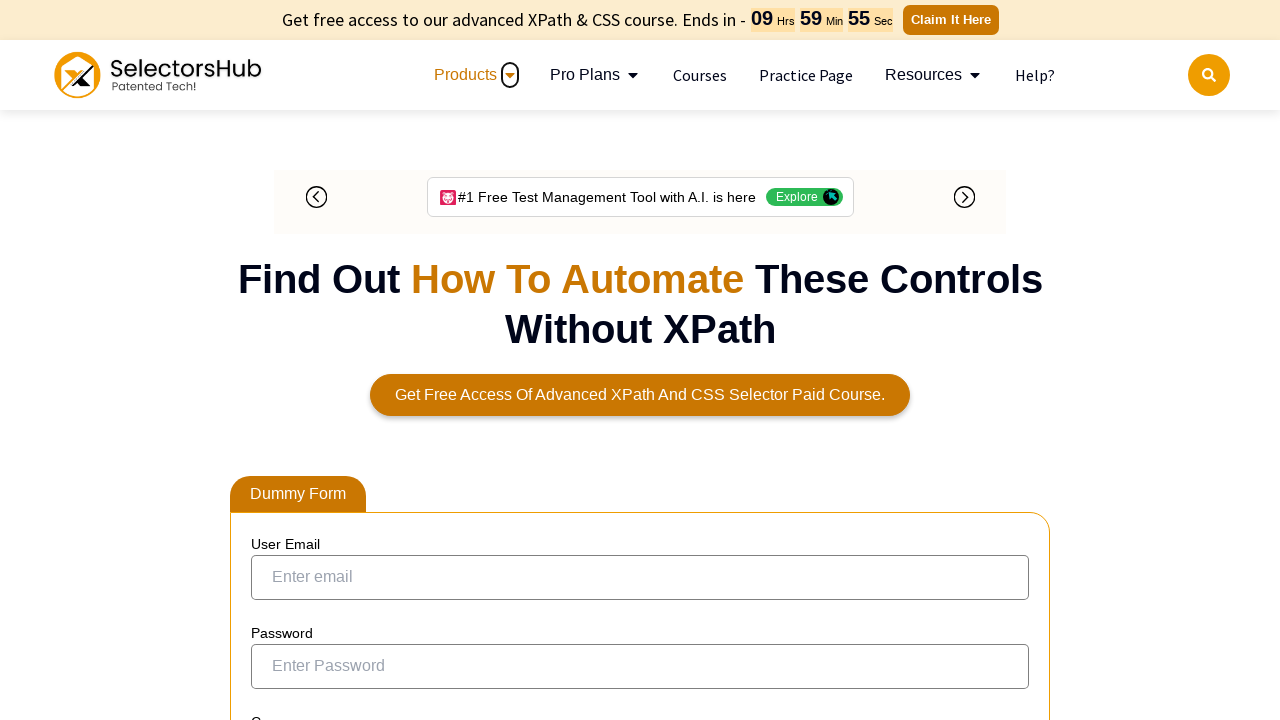

Waited for label element to be located by tag name
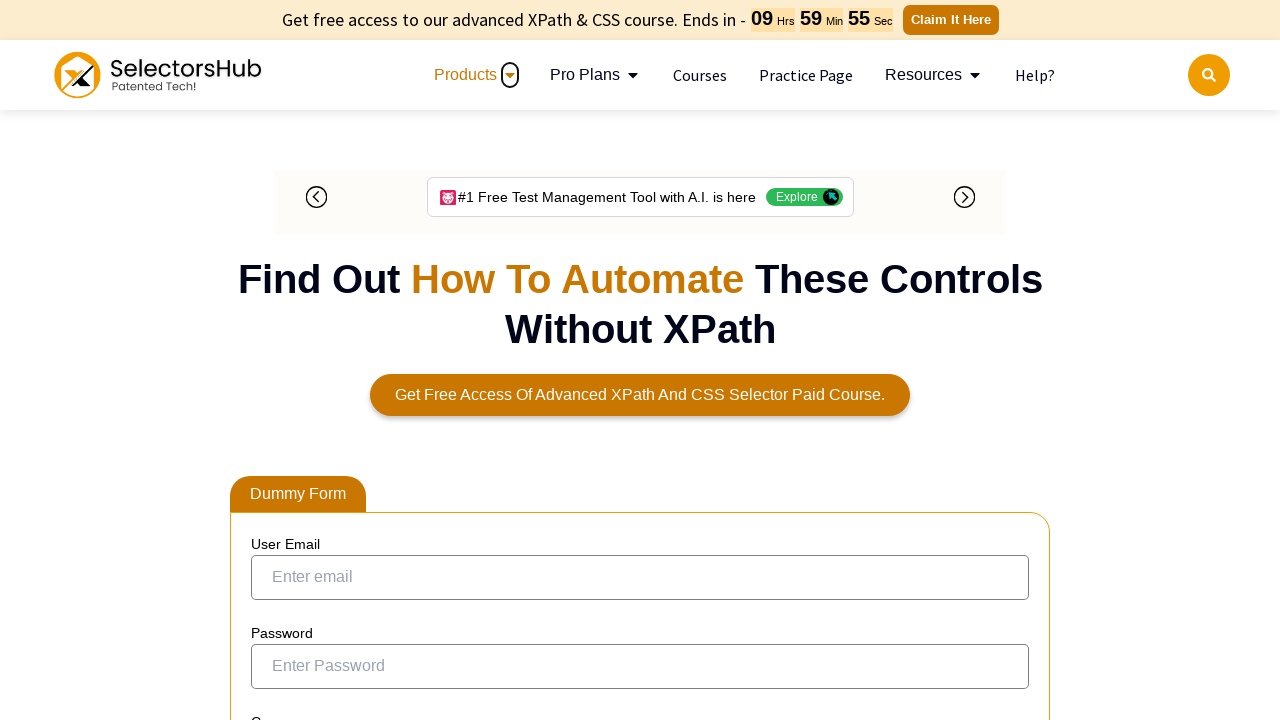

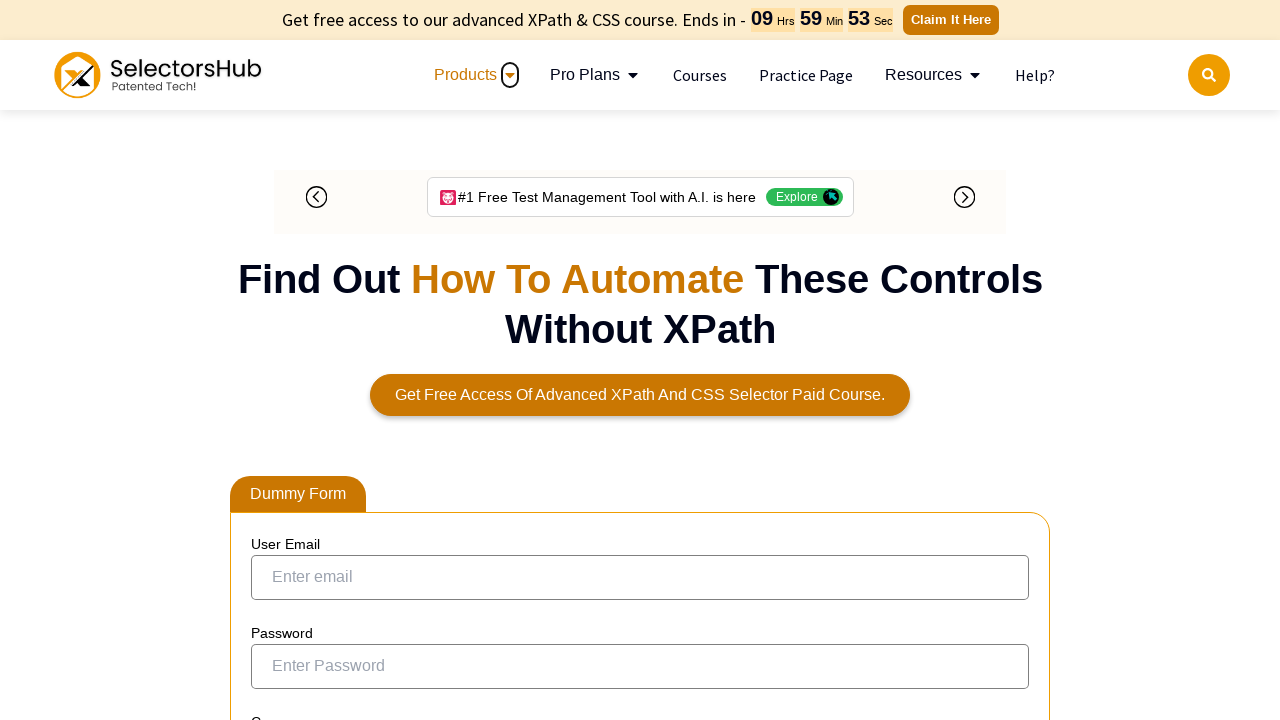